Navigates to the DemoBlaze store website and verifies the page title

Starting URL: https://www.demoblaze.com/

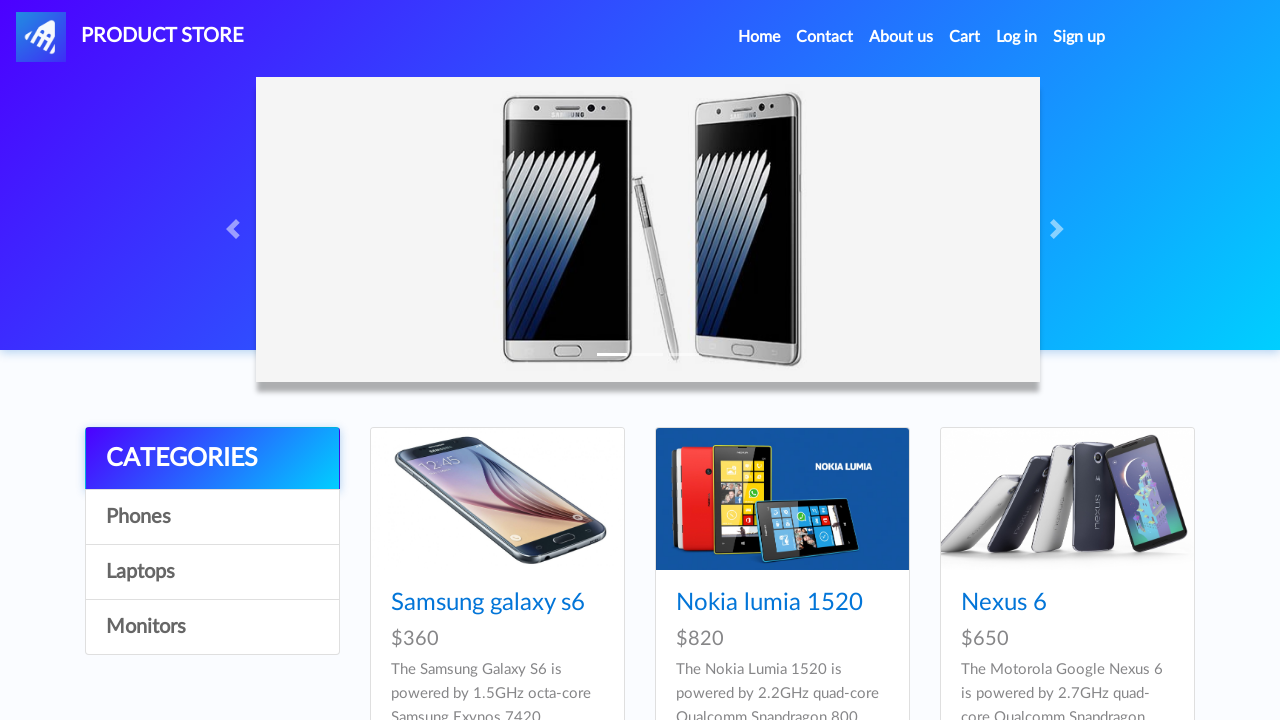

Retrieved page title from DemoBlaze store
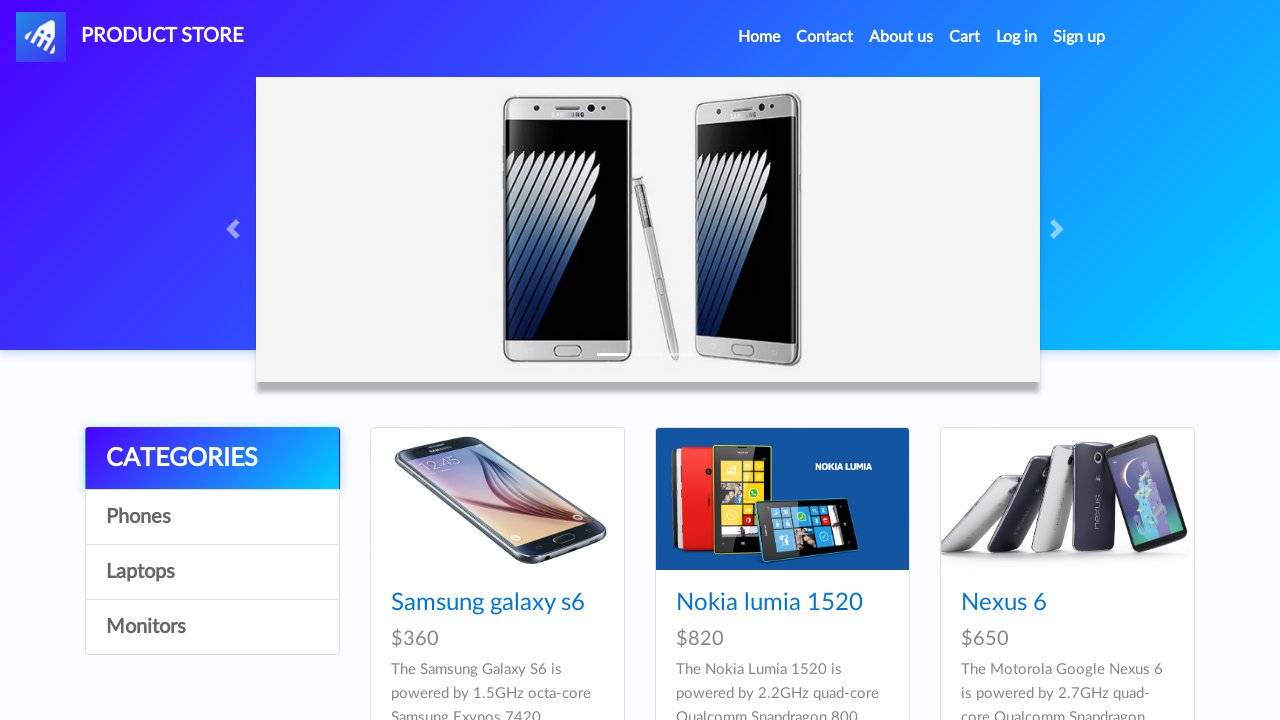

Verified page title matches expected value 'STORE'
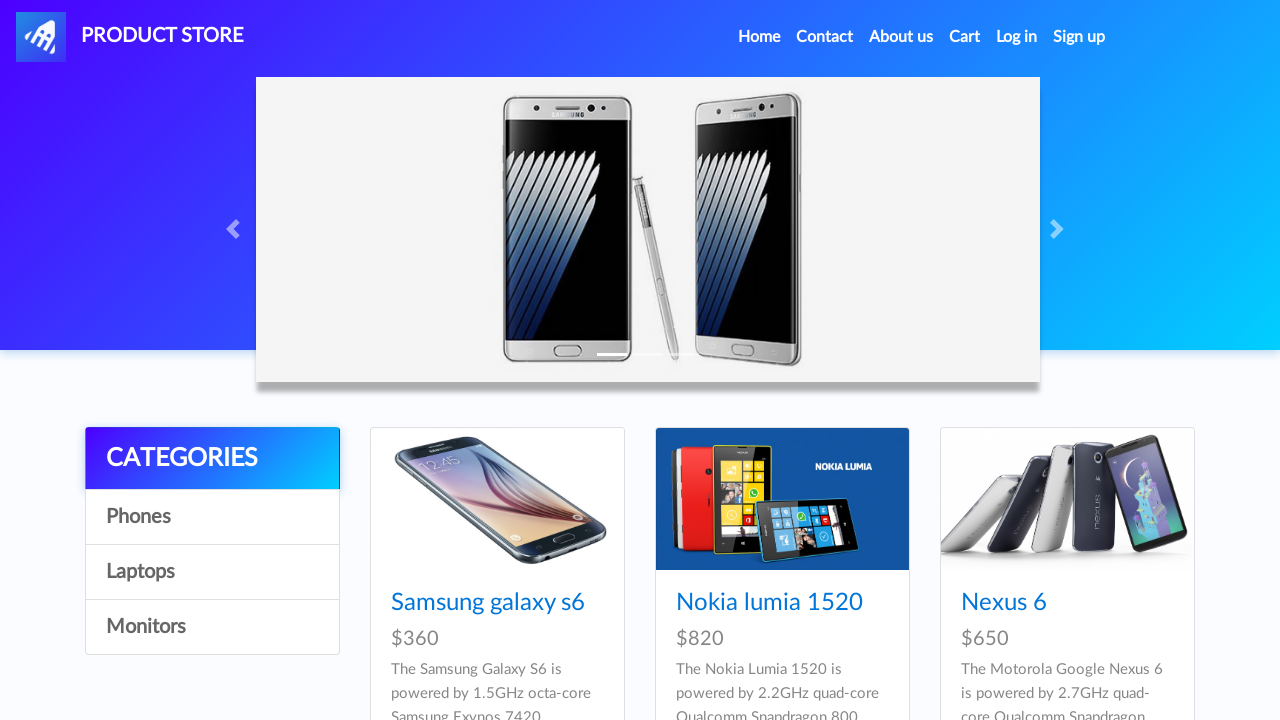

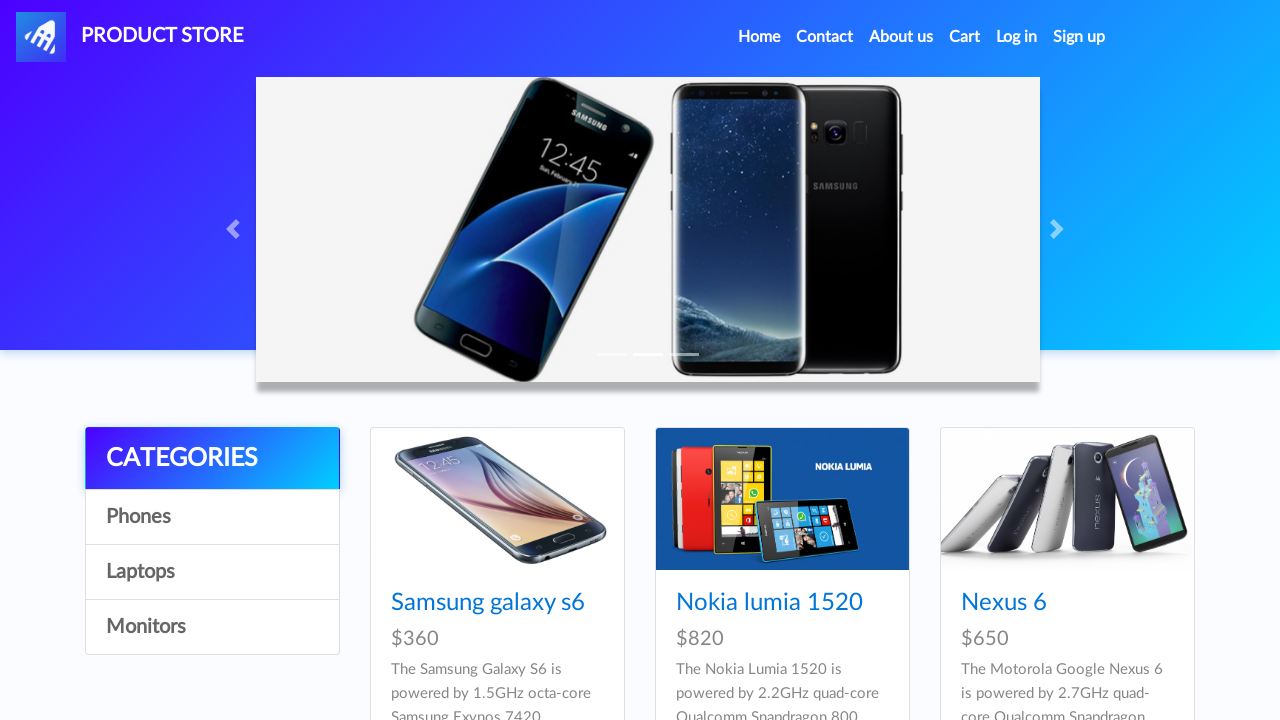